Tests search functionality by filling the search field with the name "Raja"

Starting URL: http://zero.webappsecurity.com/

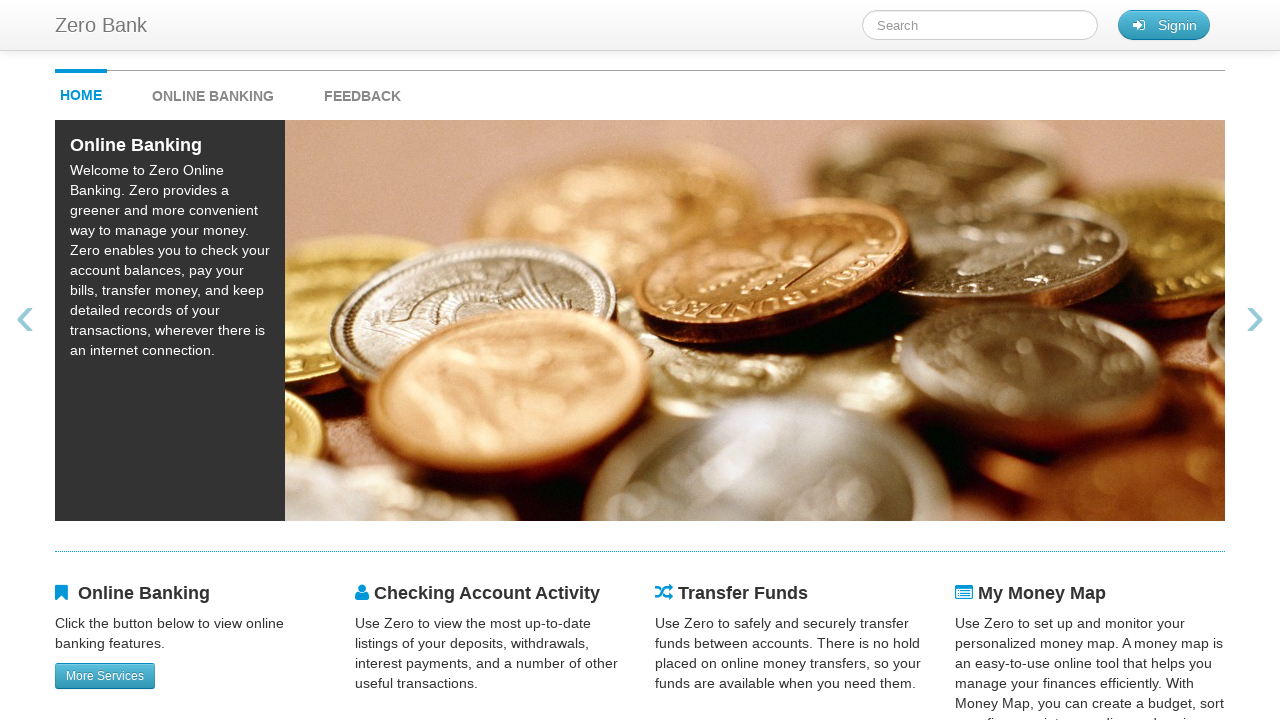

Filled search field with 'Raja' on #searchTerm
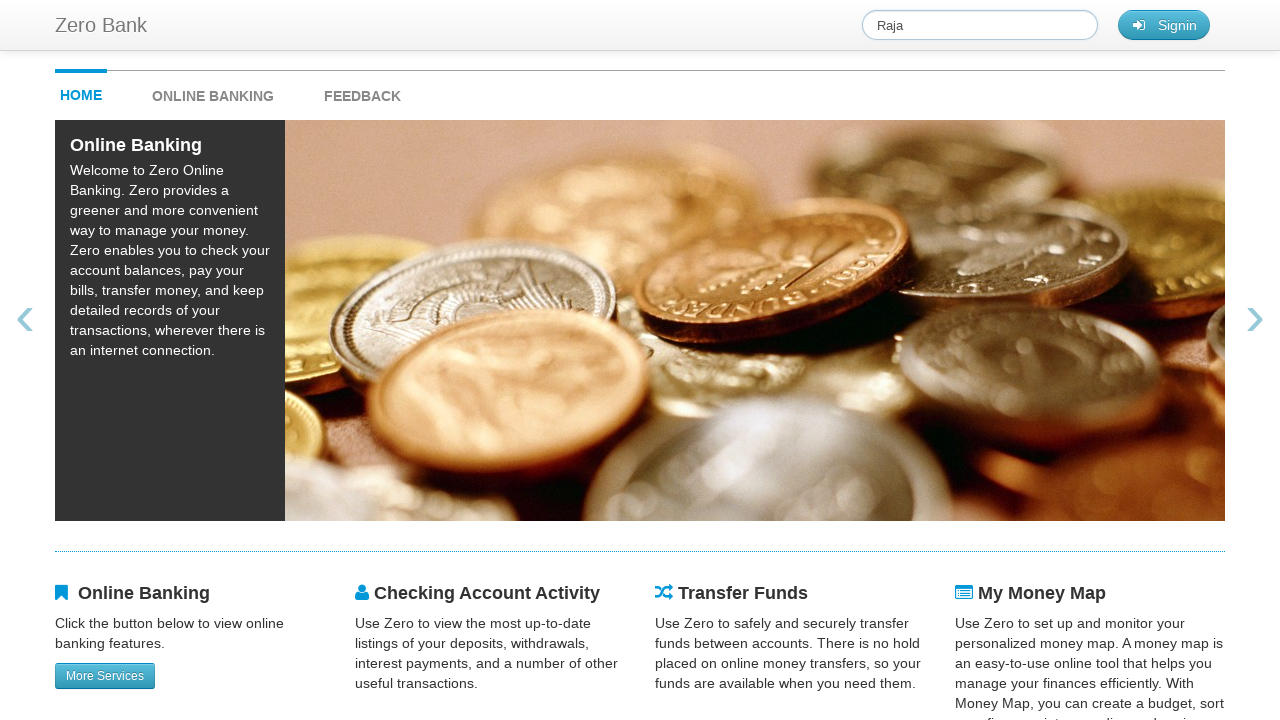

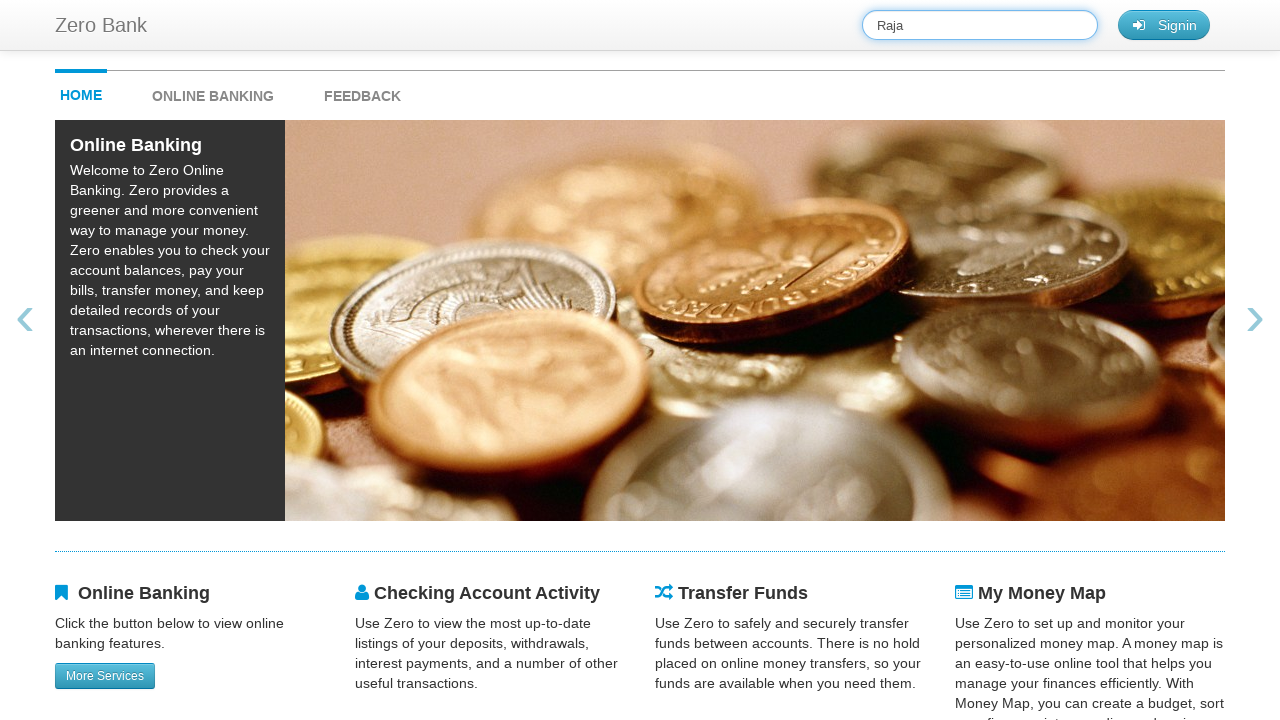